Tests mouse hover functionality by hovering over a dropdown button element on a test automation practice page

Starting URL: https://testautomationpractice.blogspot.com/

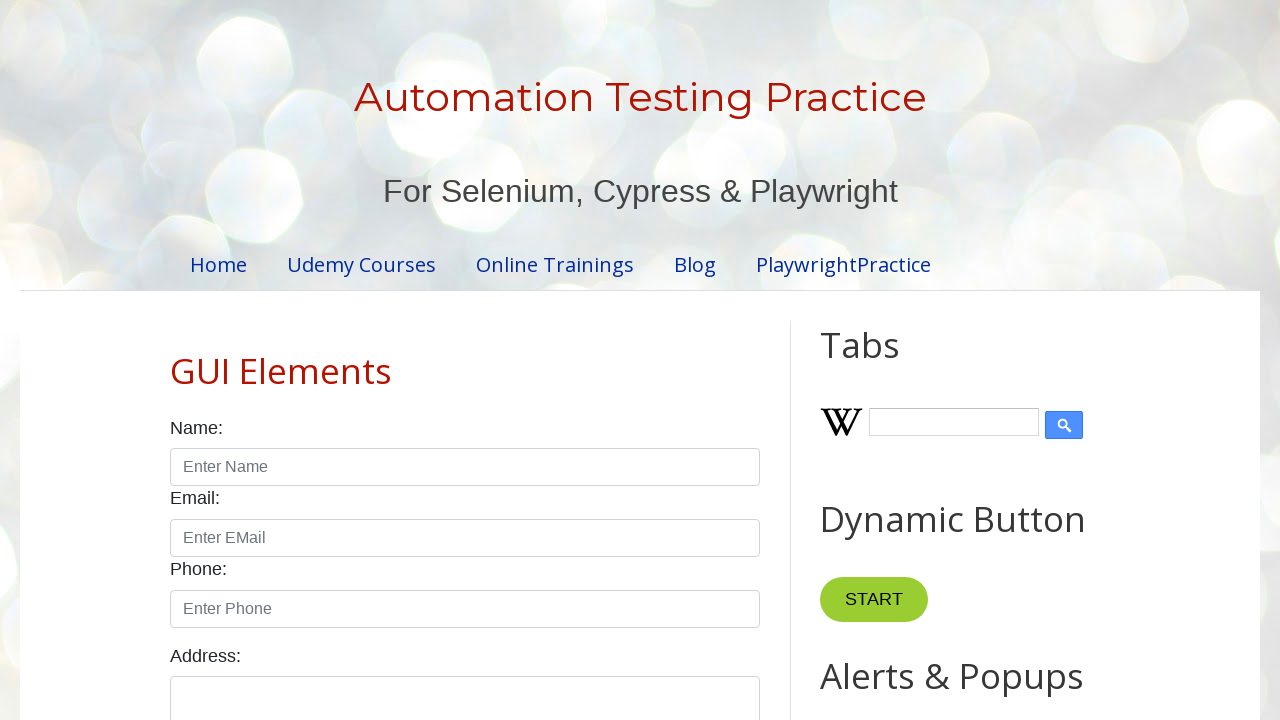

Navigated to test automation practice page
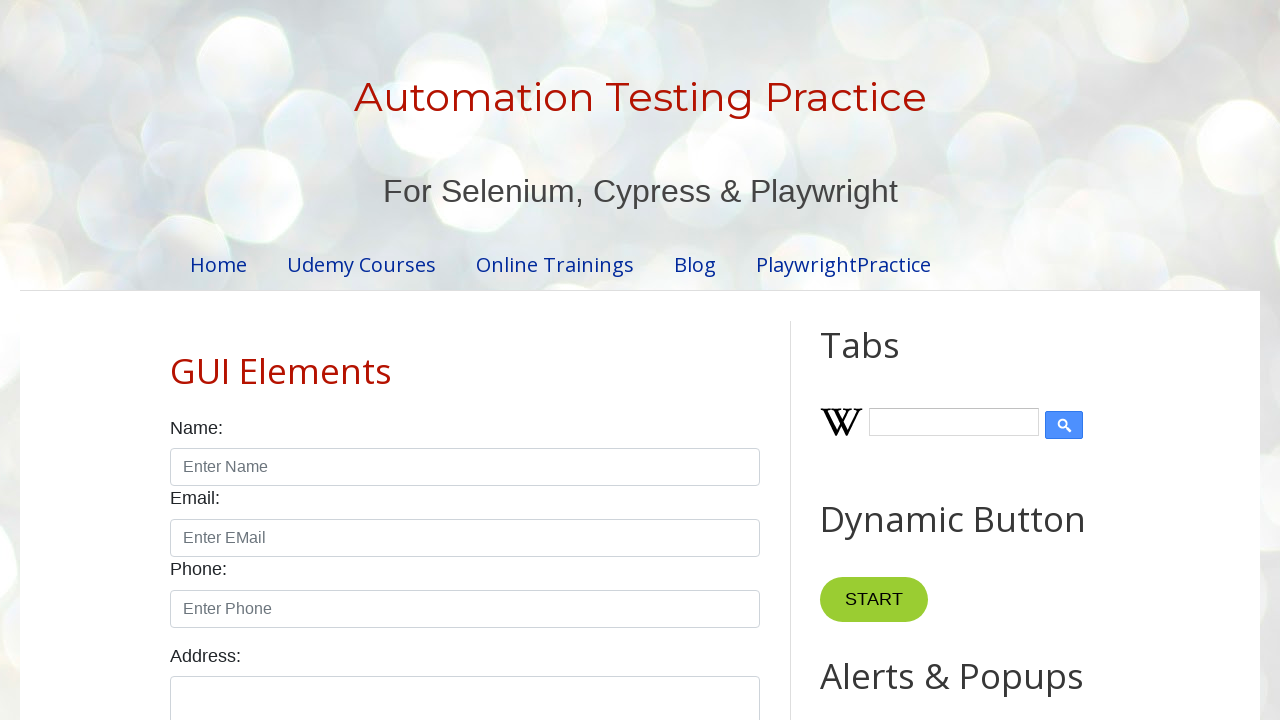

Located dropdown button element
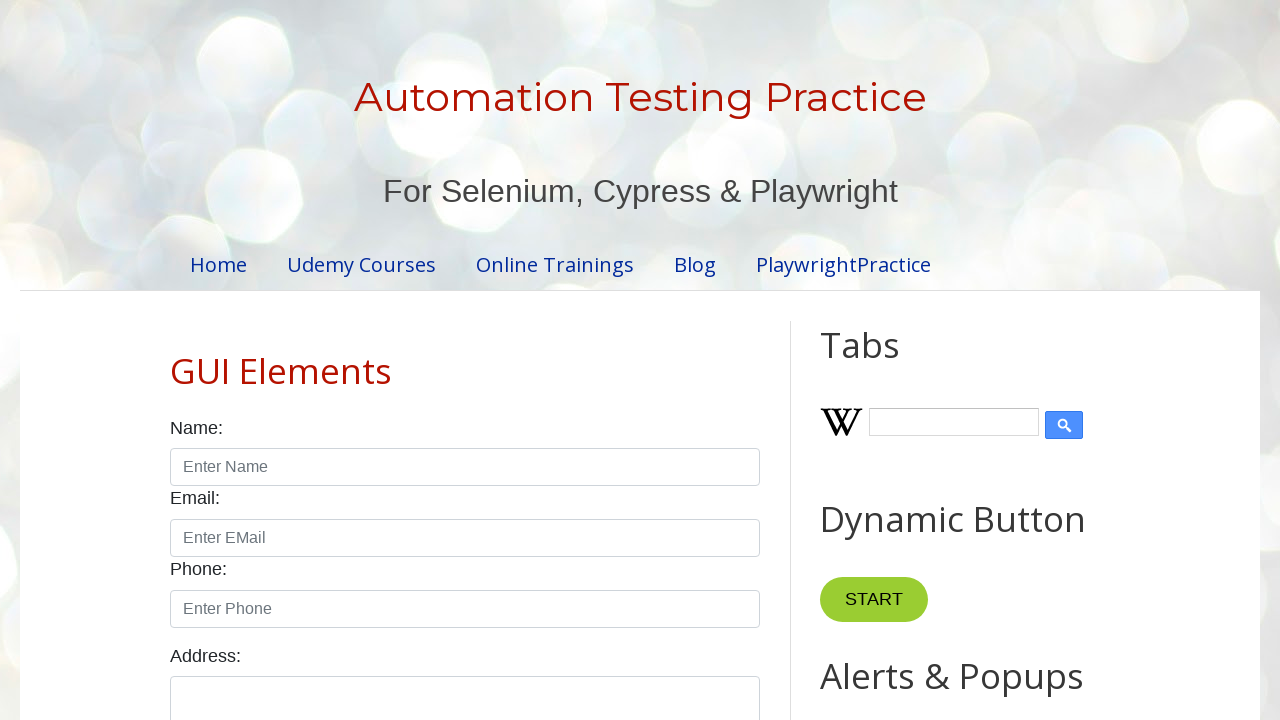

Hovered over dropdown button to trigger dropdown menu at (868, 360) on xpath=//button[@class='dropbtn']
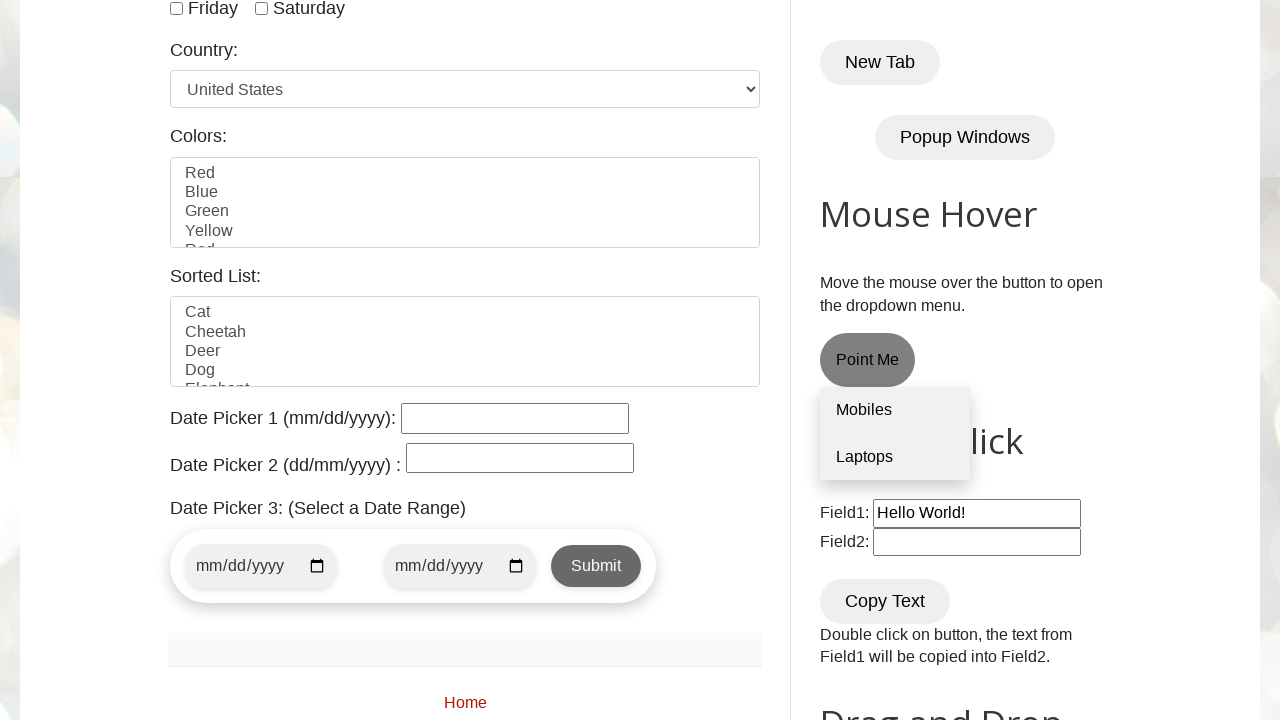

Waited 1 second to observe hover effect
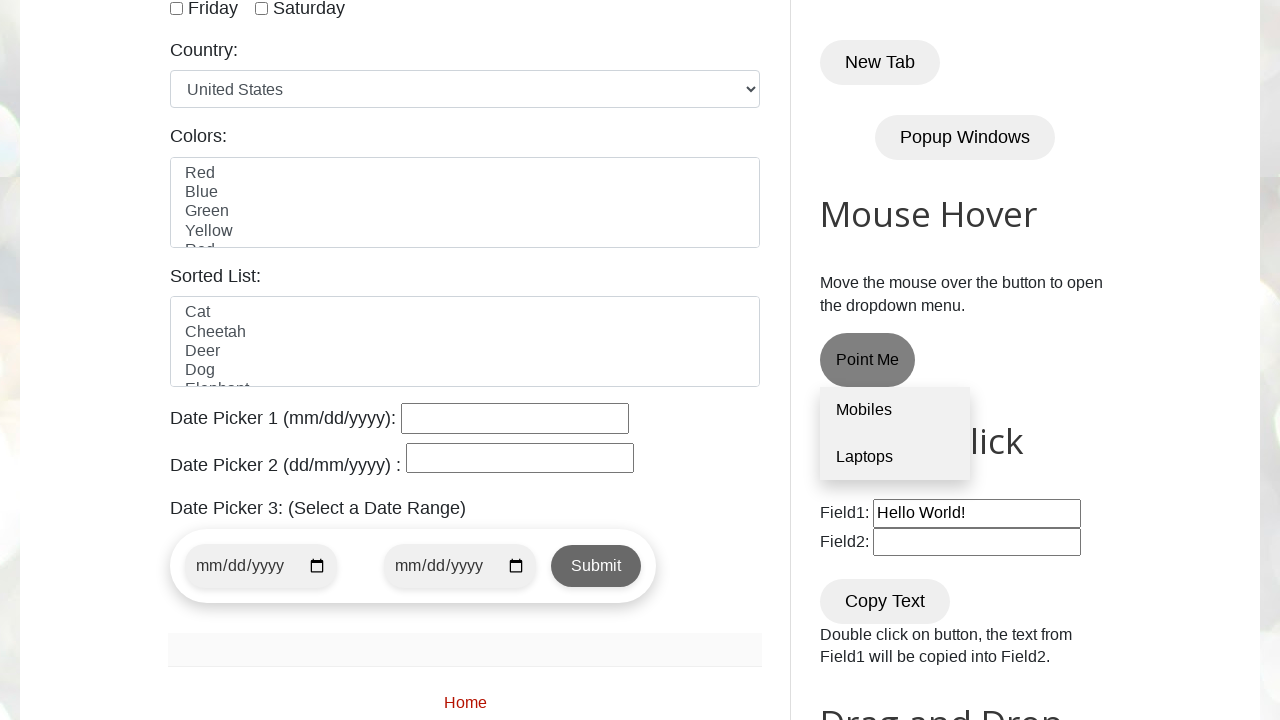

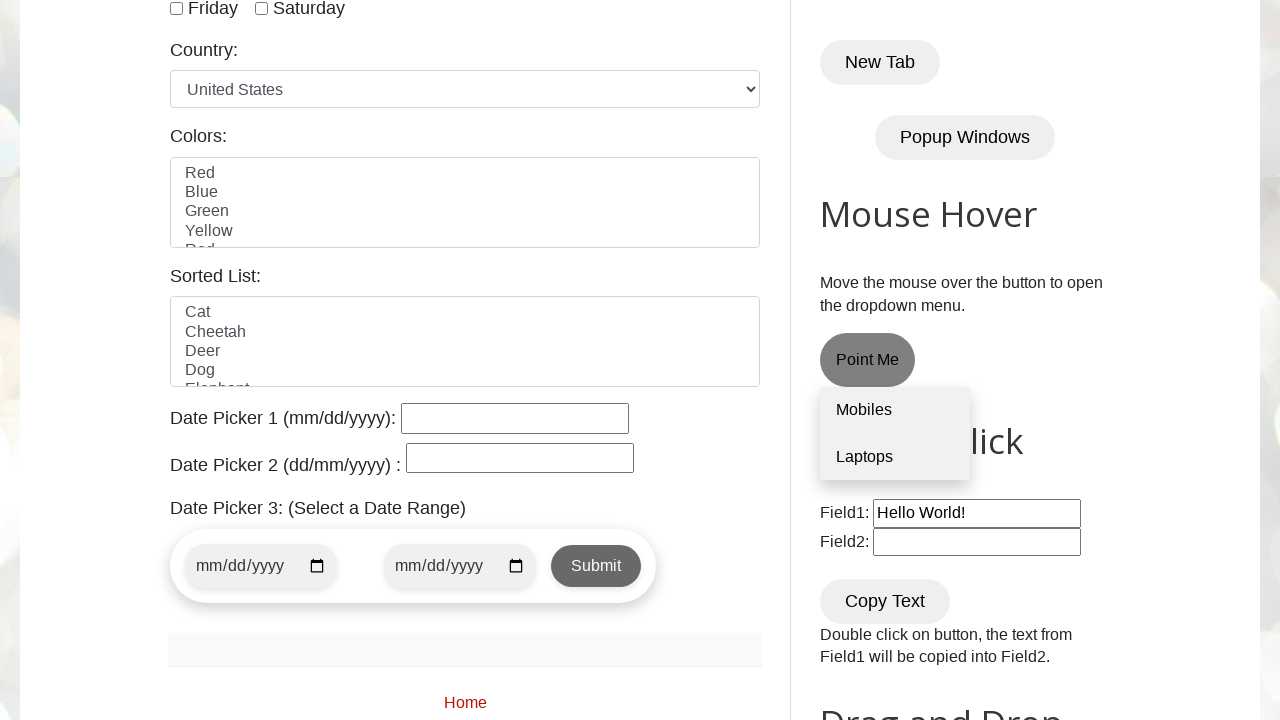